Tests text input field by entering text and verifying the value is stored correctly

Starting URL: https://www.bonigarcia.dev/selenium-webdriver-java/web-form.html

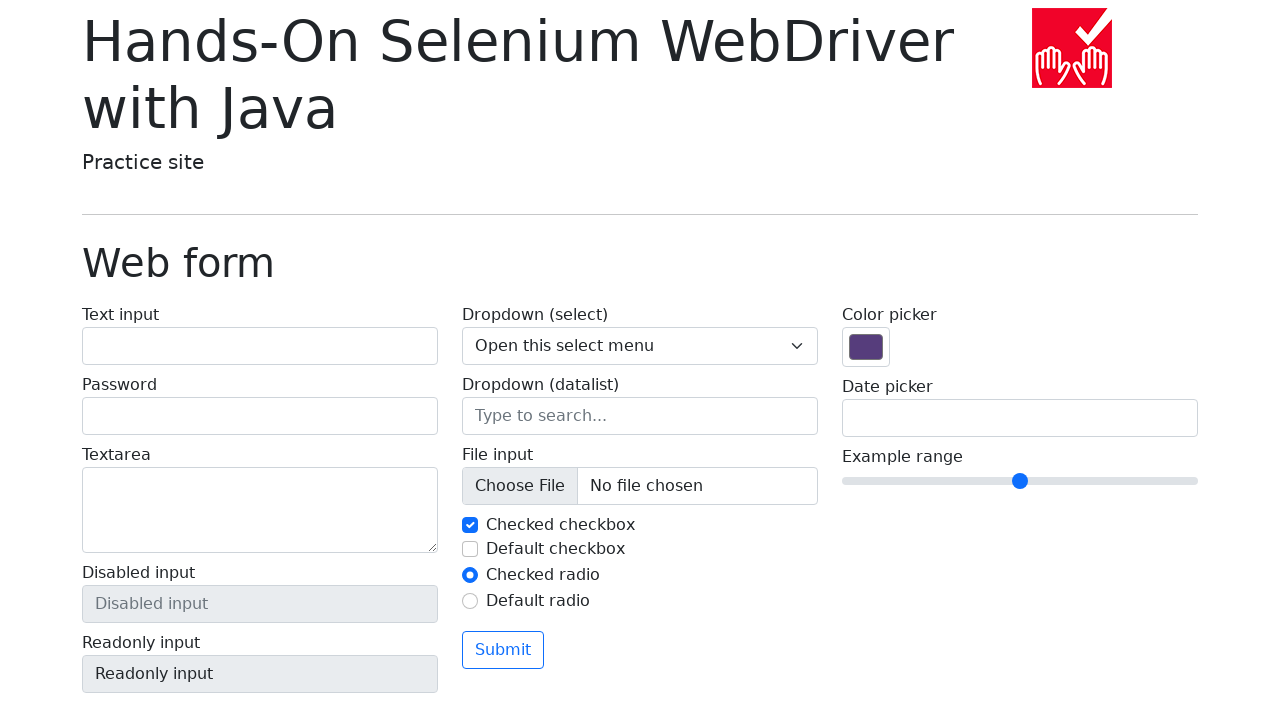

Navigated to web form page
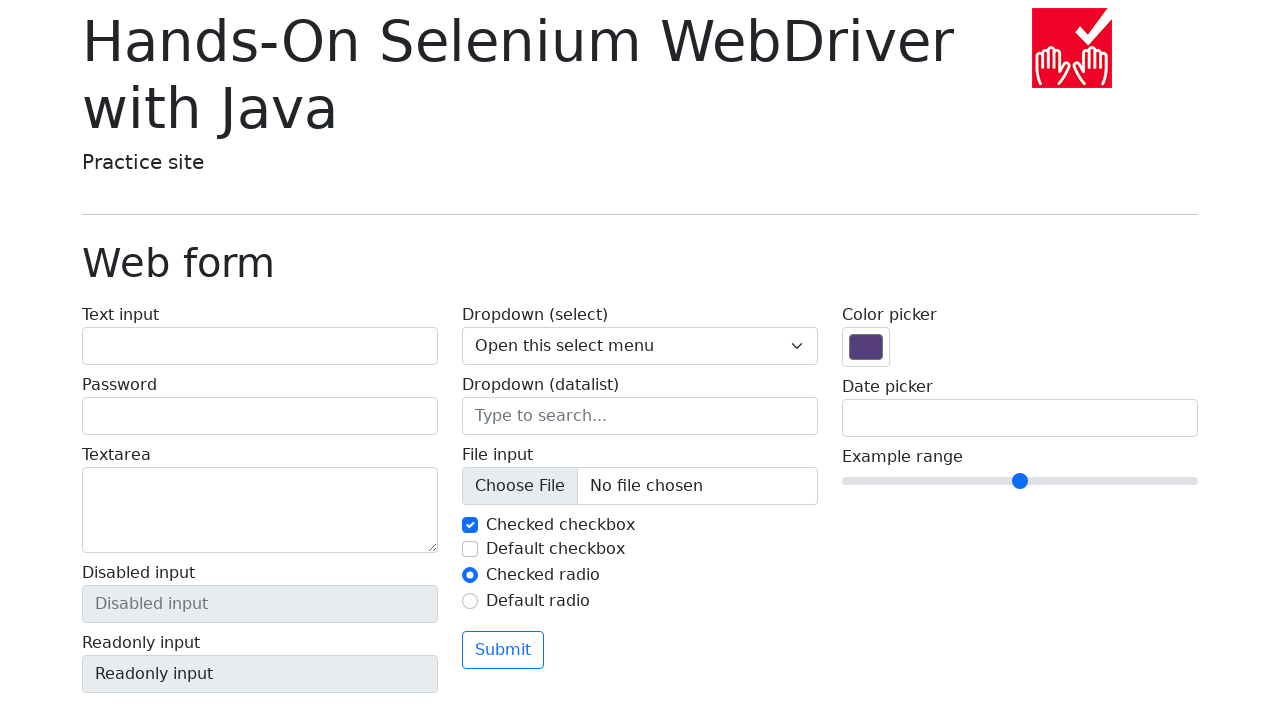

Filled text input field with 'Sample test input' on input[name='my-text']
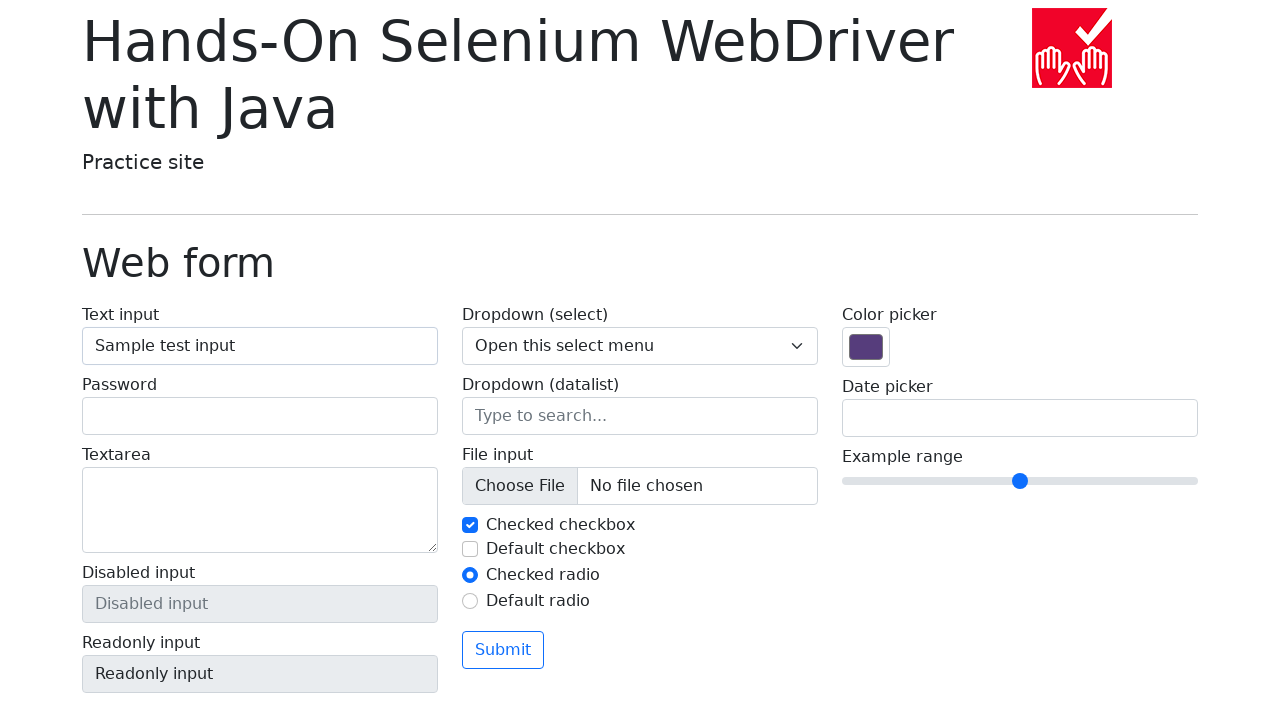

Verified that text input field contains 'Sample test input'
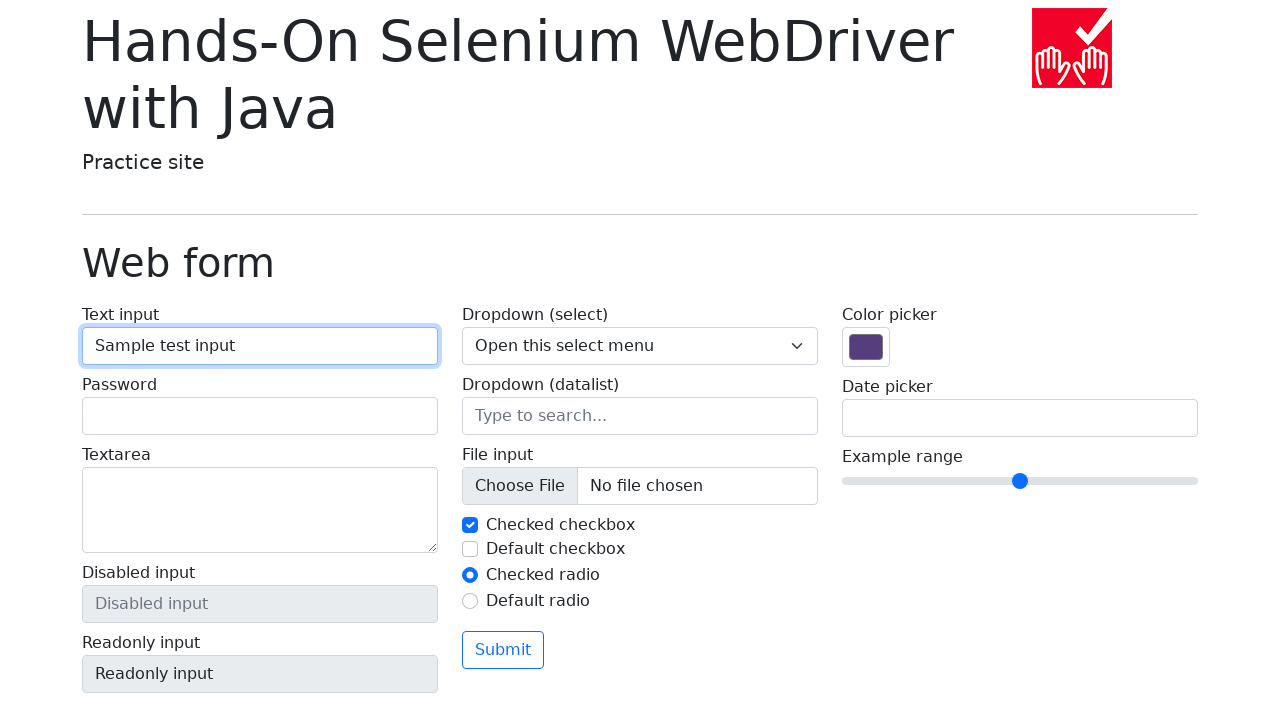

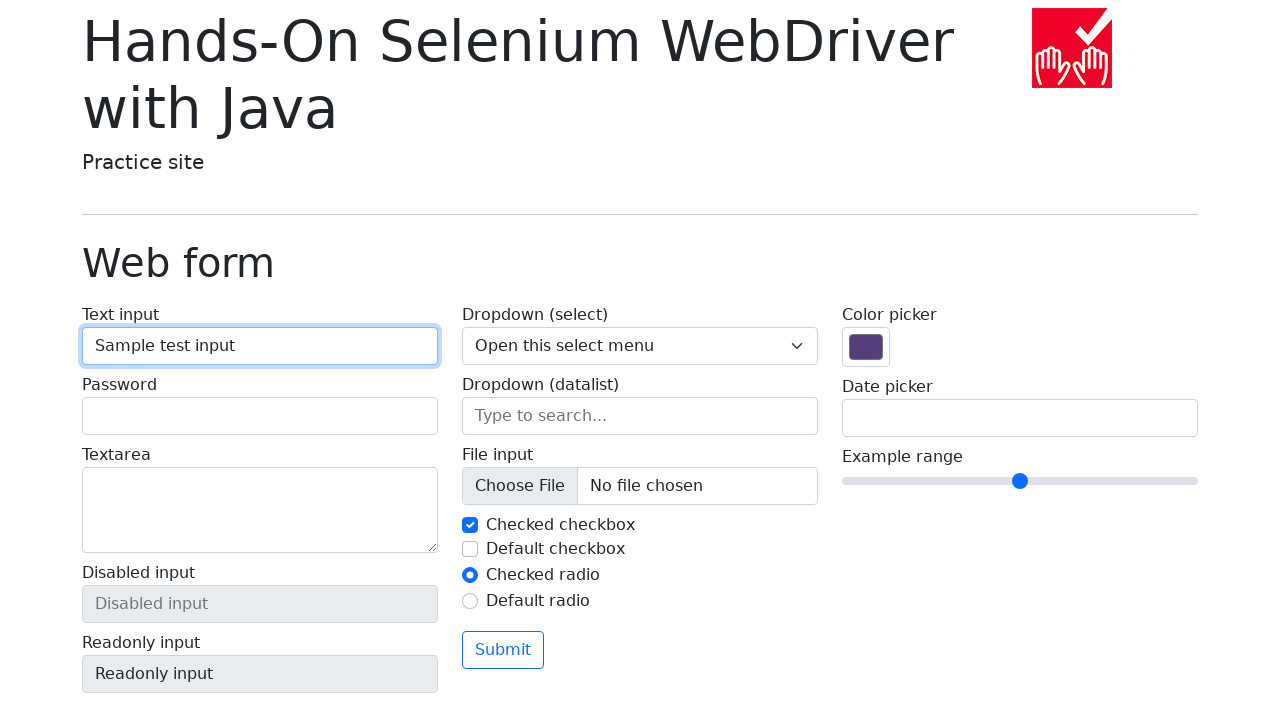